Tests checkbox functionality by clicking to select and deselect a checkbox, verifying its state changes

Starting URL: https://rahulshettyacademy.com/AutomationPractice/

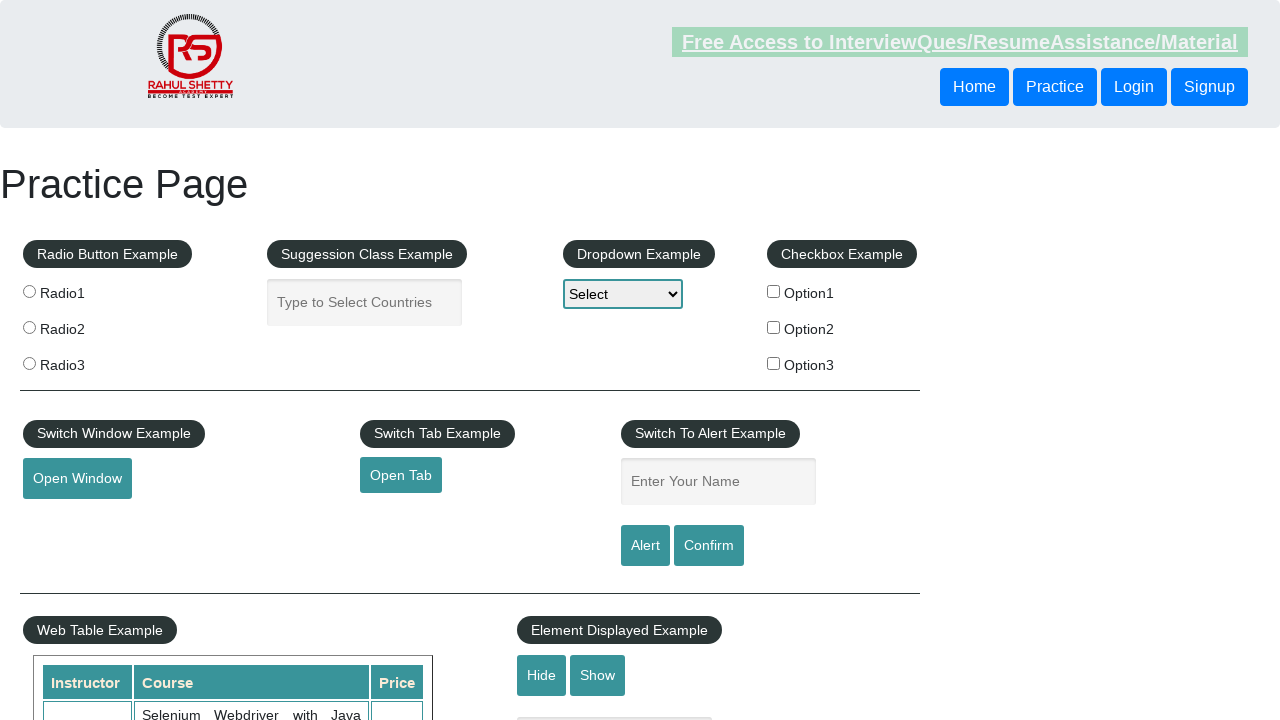

Clicked checkbox with value 'option1' to select it at (774, 291) on input[value='option1']
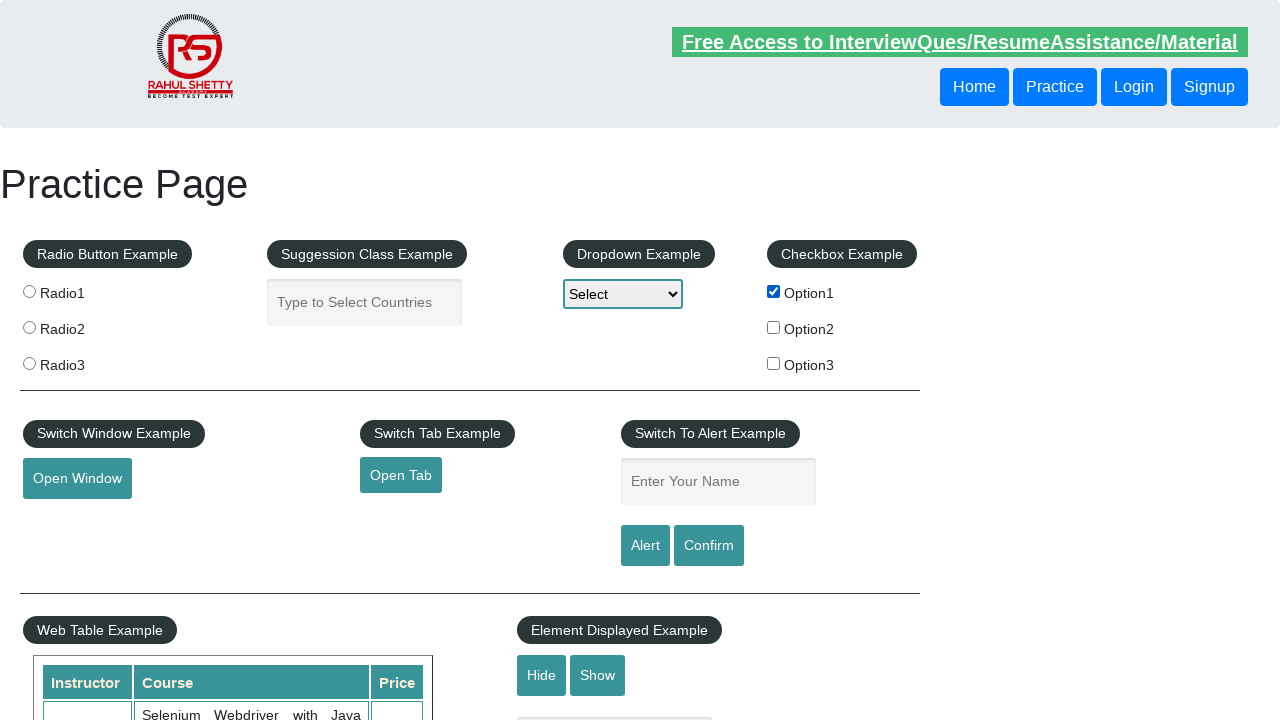

Verified checkbox is selected
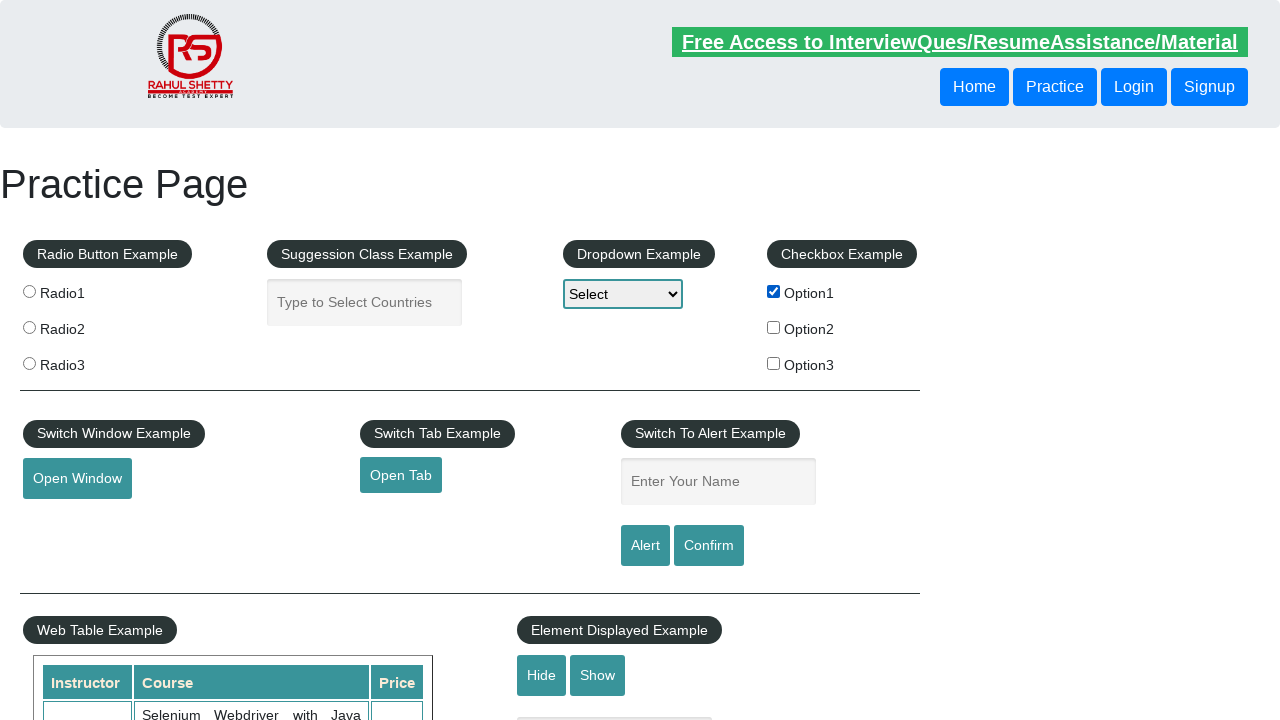

Clicked checkbox with value 'option1' again to deselect it at (774, 291) on input[value='option1']
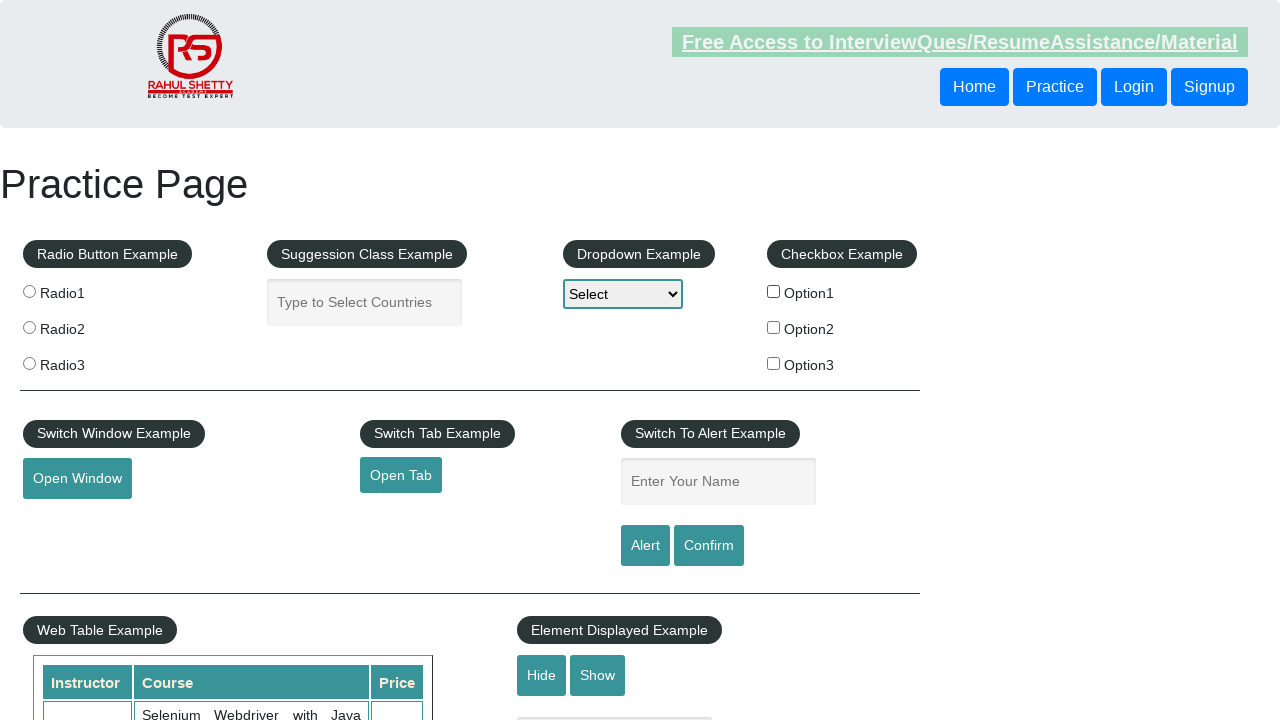

Verified checkbox is deselected
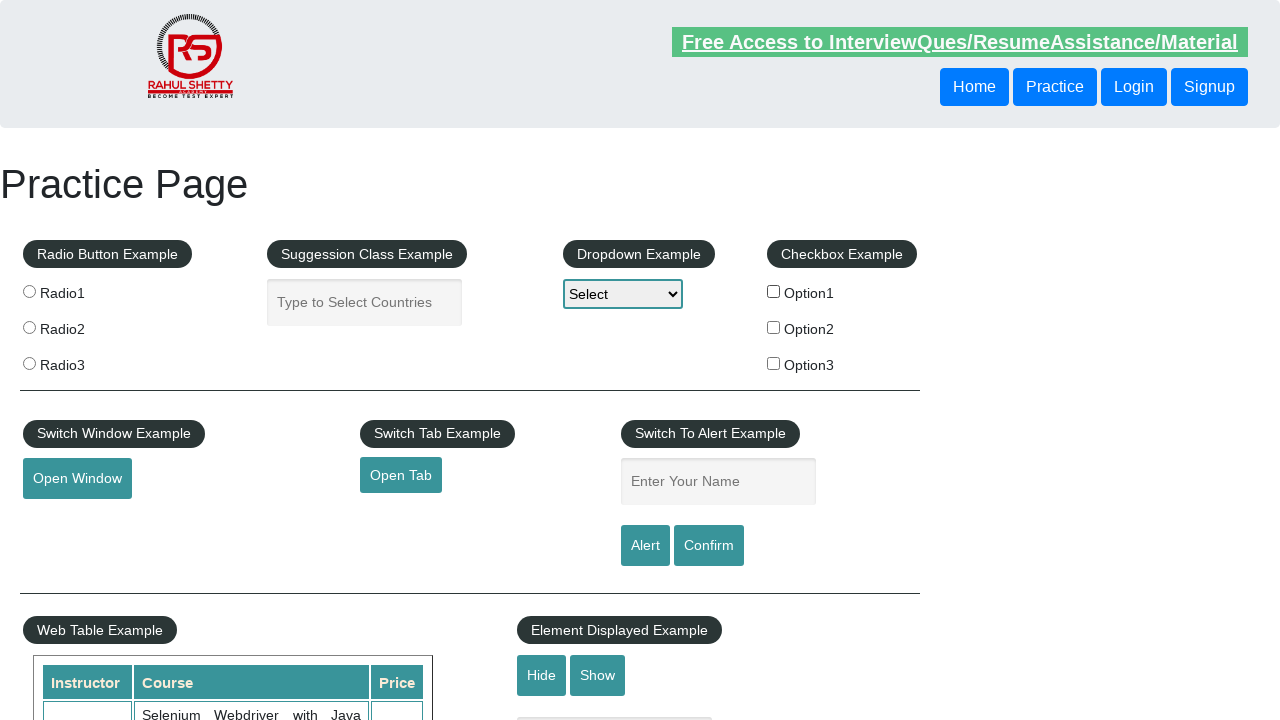

Counted total checkboxes on the page: 3
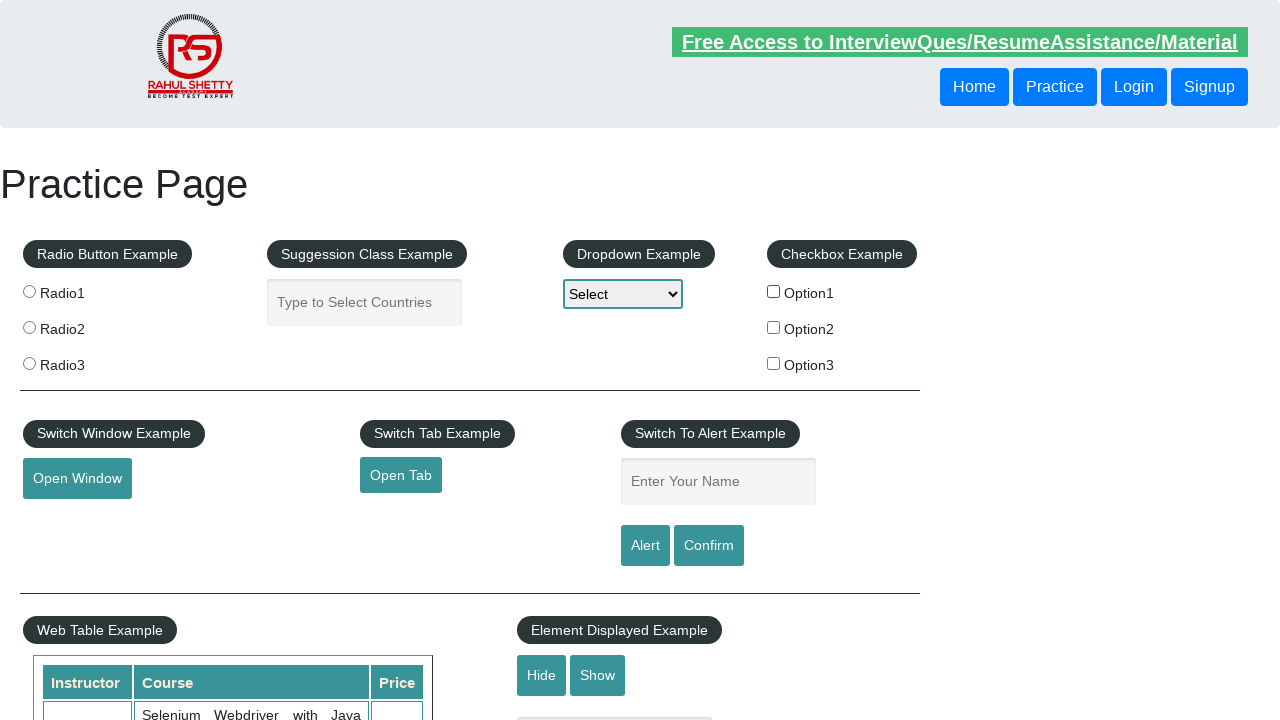

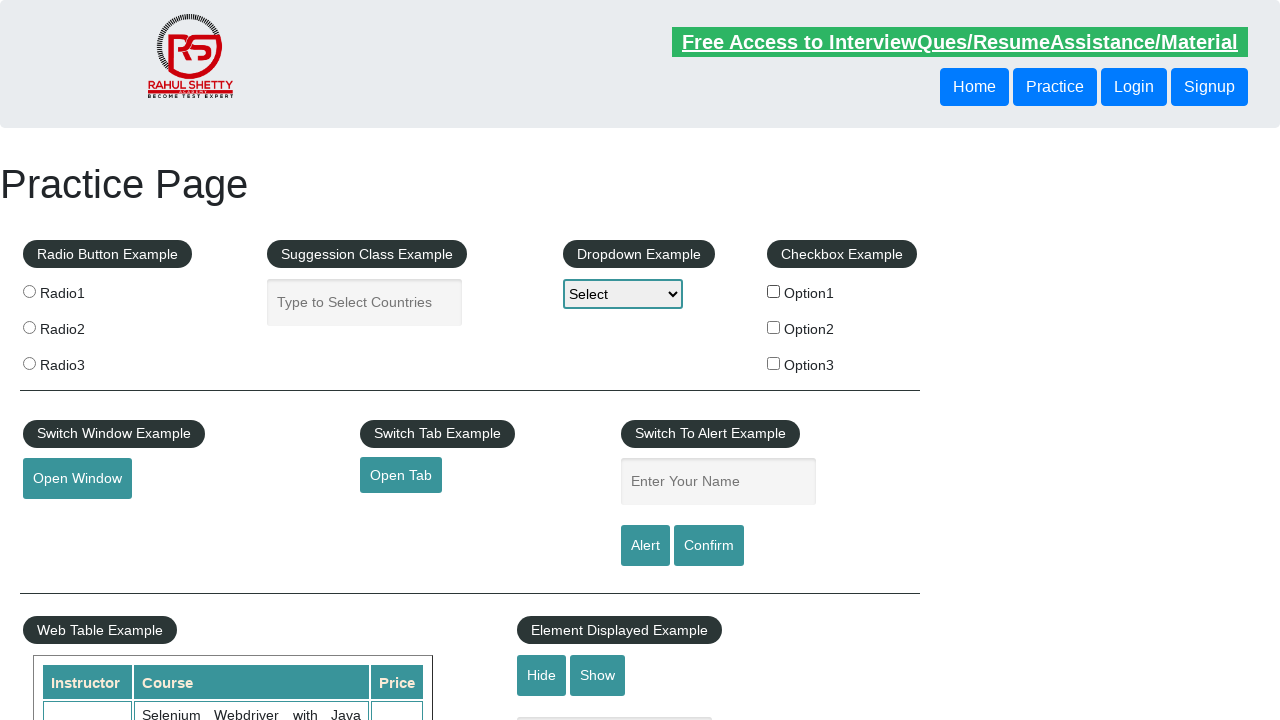